Tests American Airlines flight search by entering an origin airport code and selecting from autocomplete suggestions

Starting URL: https://www.americanairlines.in/intl/in/index.jsp?locale=en_IN

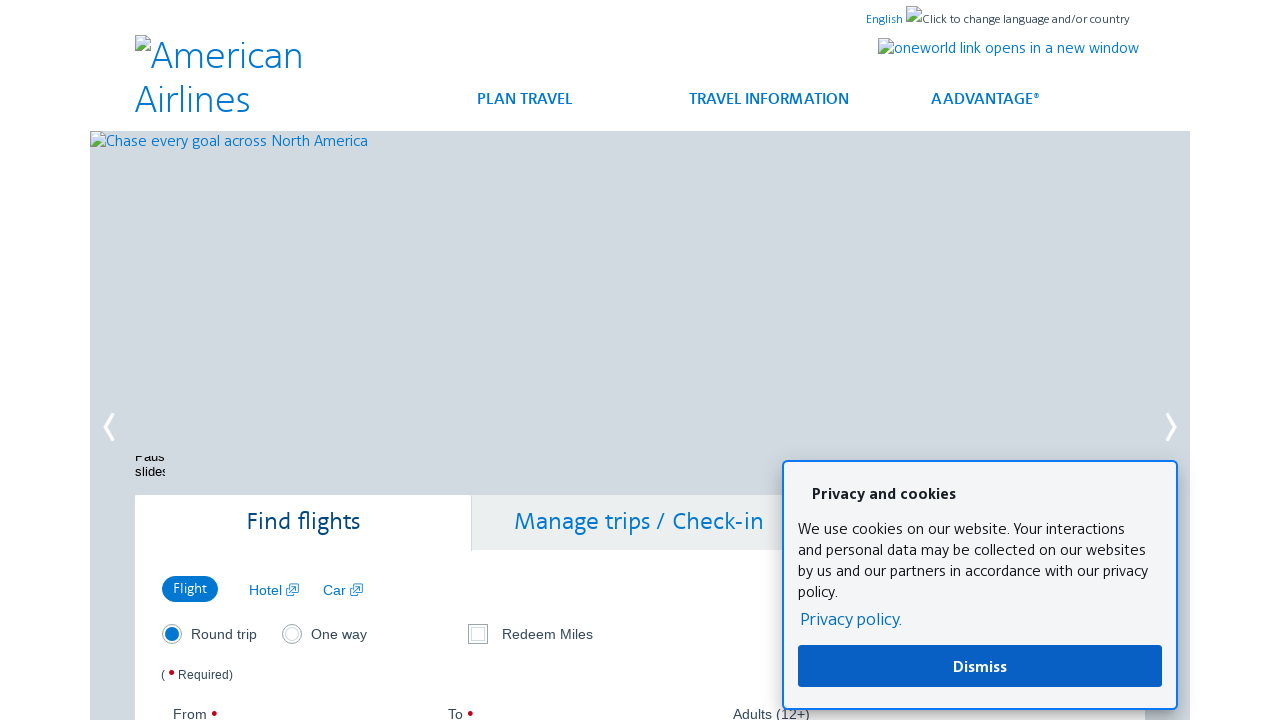

Entered 'san' in origin airport search field on input#reservationFlightSearchForm\.originAirport
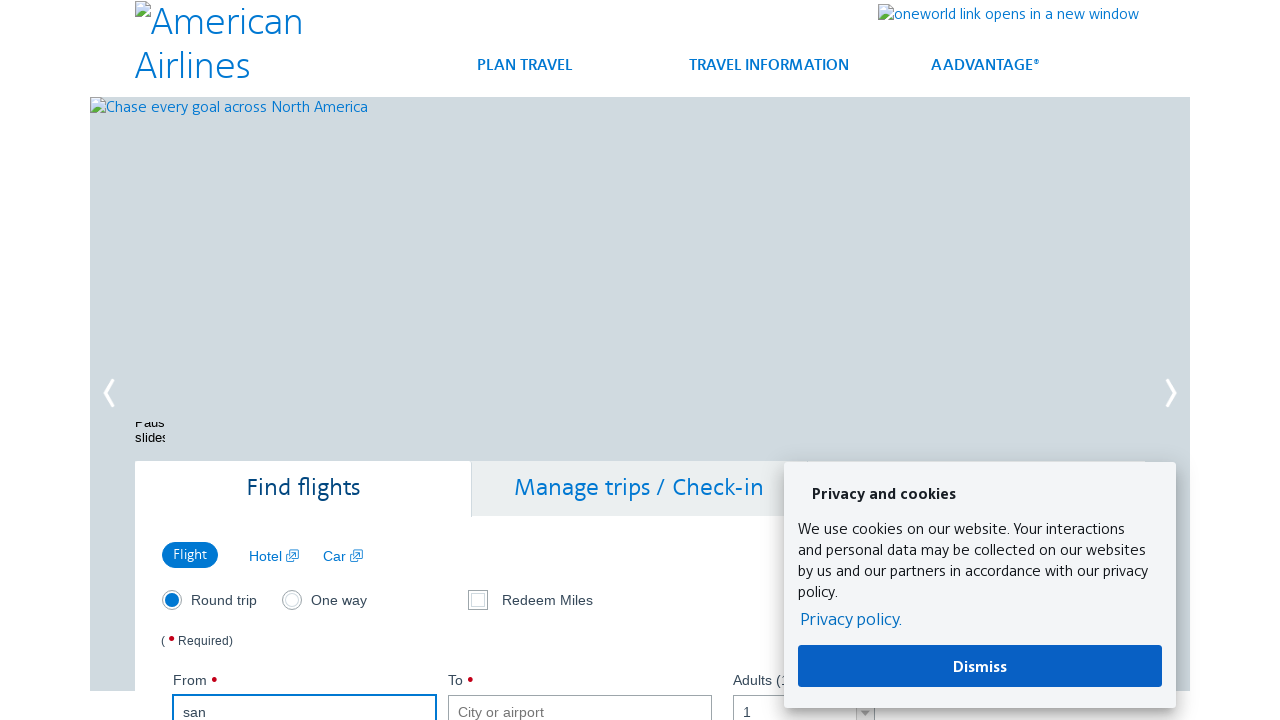

Autocomplete suggestion appeared
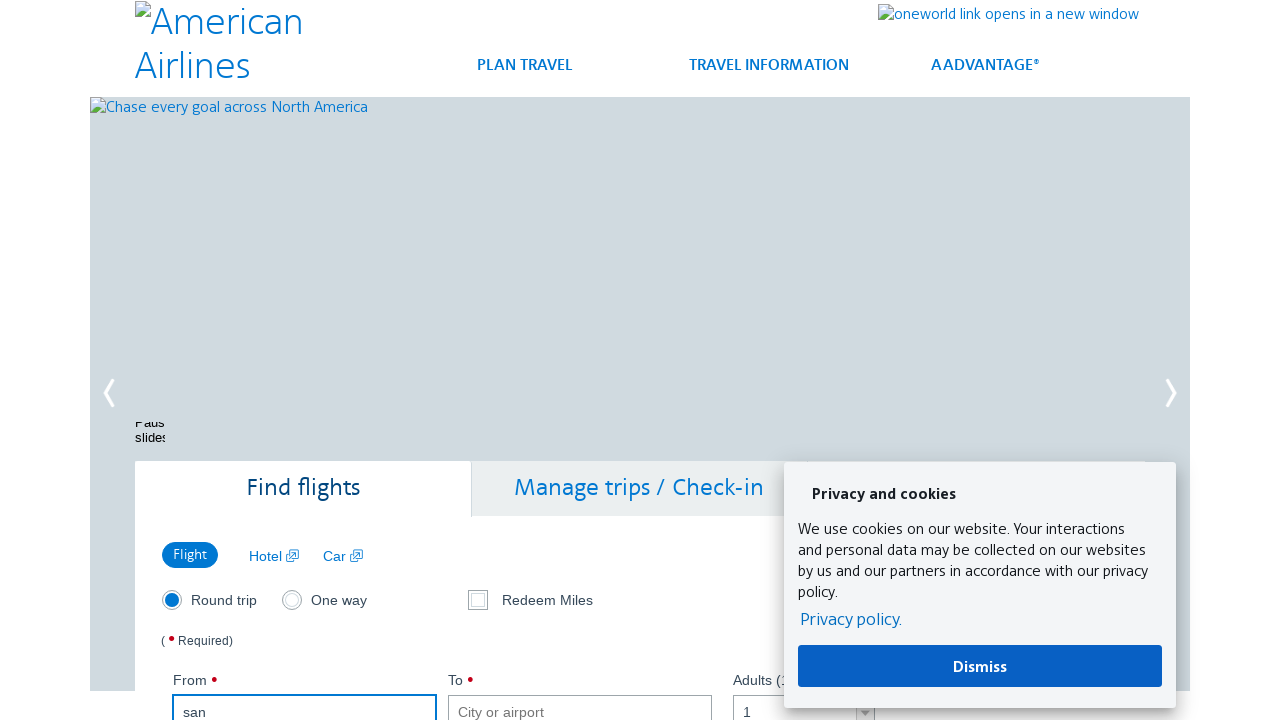

Selected airport from autocomplete dropdown at (332, 360) on a#ui-id-24
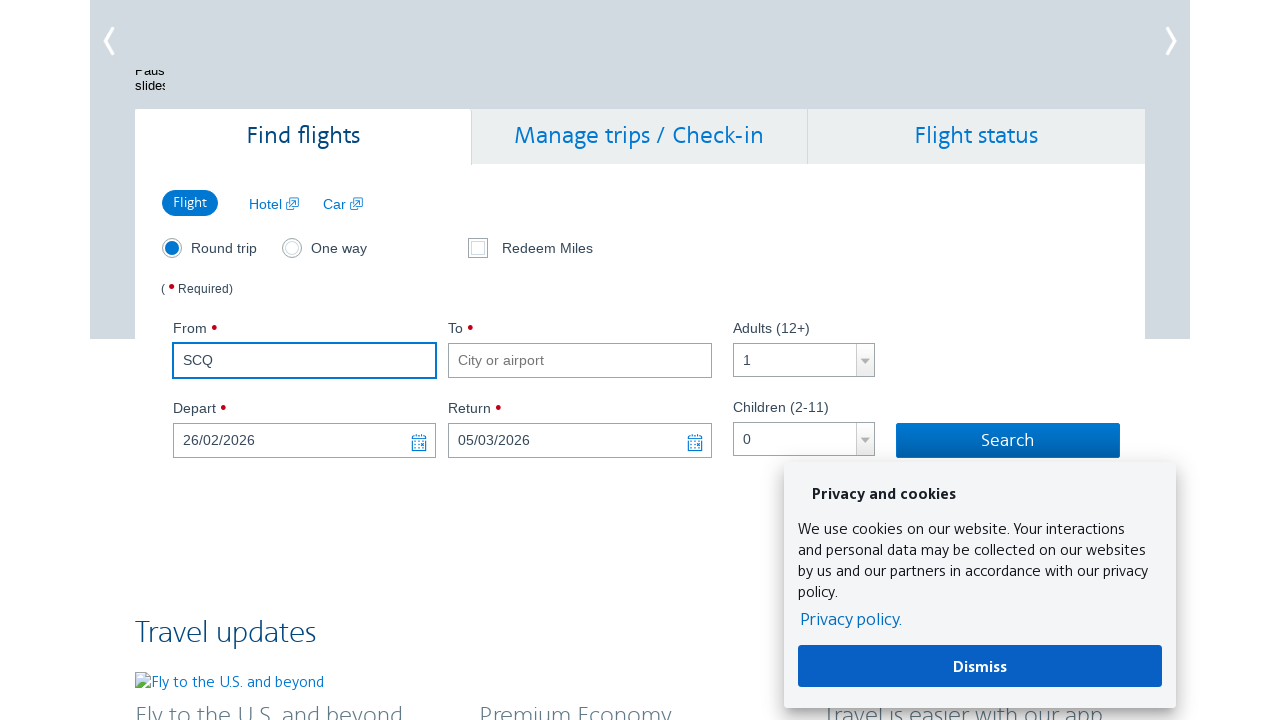

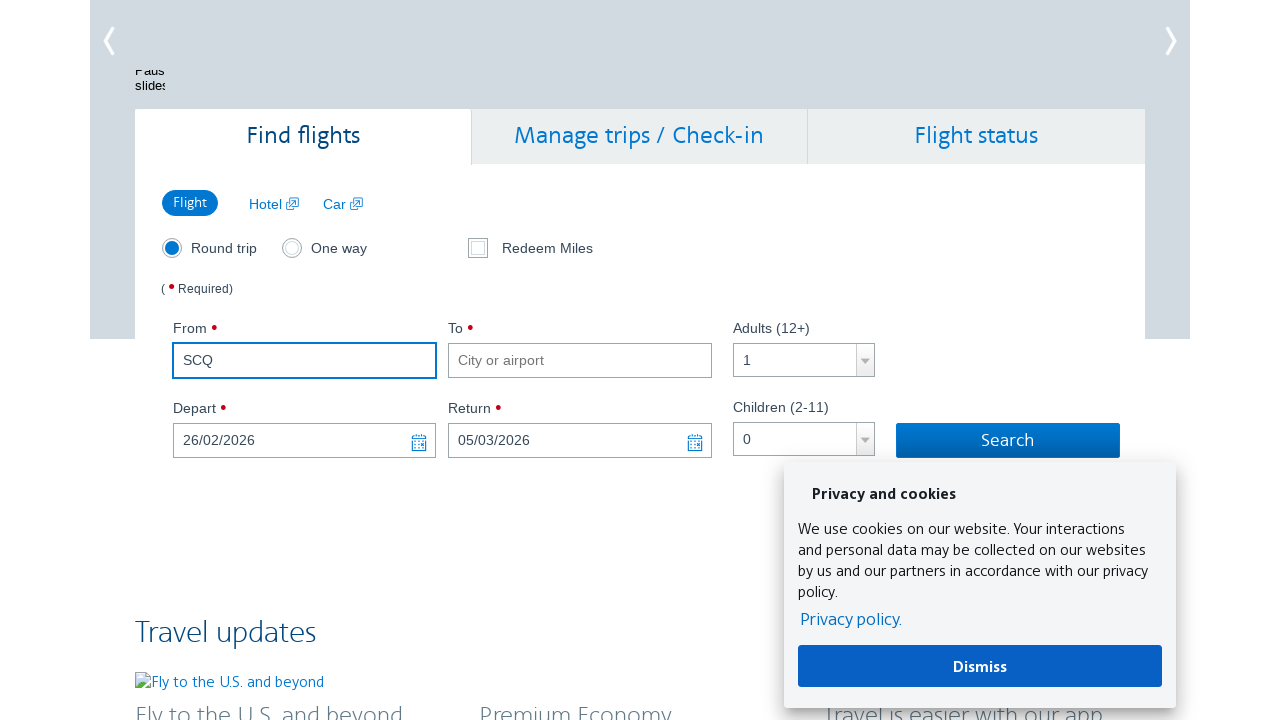